Tests a simple registration form by filling in first name, last name, email, and phone number fields, submitting the form, and handling the confirmation alert.

Starting URL: https://v1.training-support.net/selenium/simple-form

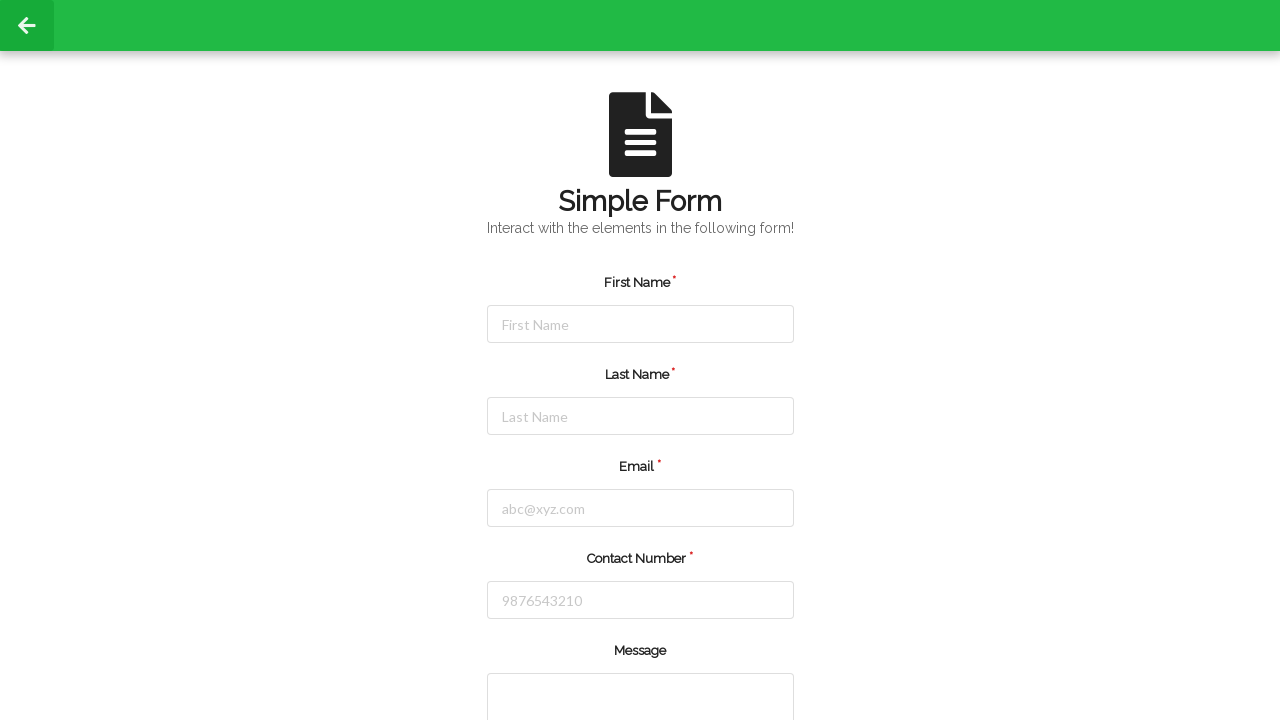

Filled first name field with 'Jennifer' on #firstName
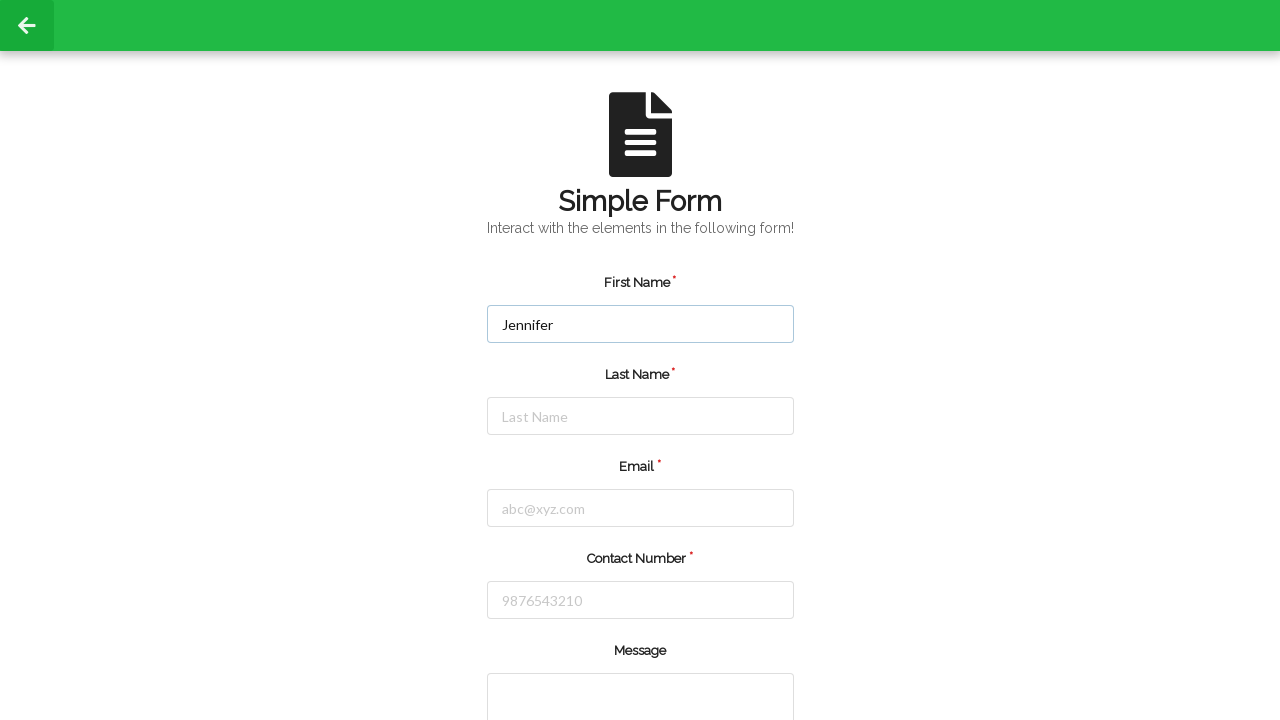

Filled last name field with 'Martinez' on #lastName
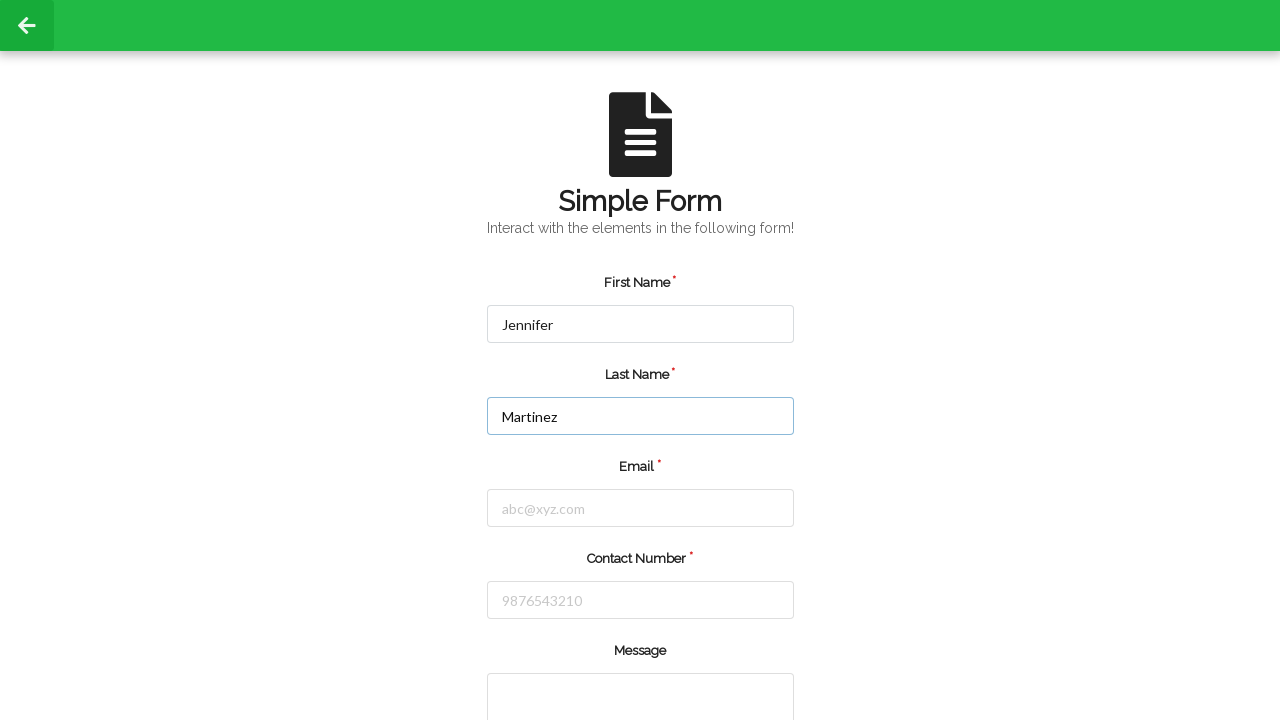

Filled email field with 'jennifer.martinez@testmail.com' on #email
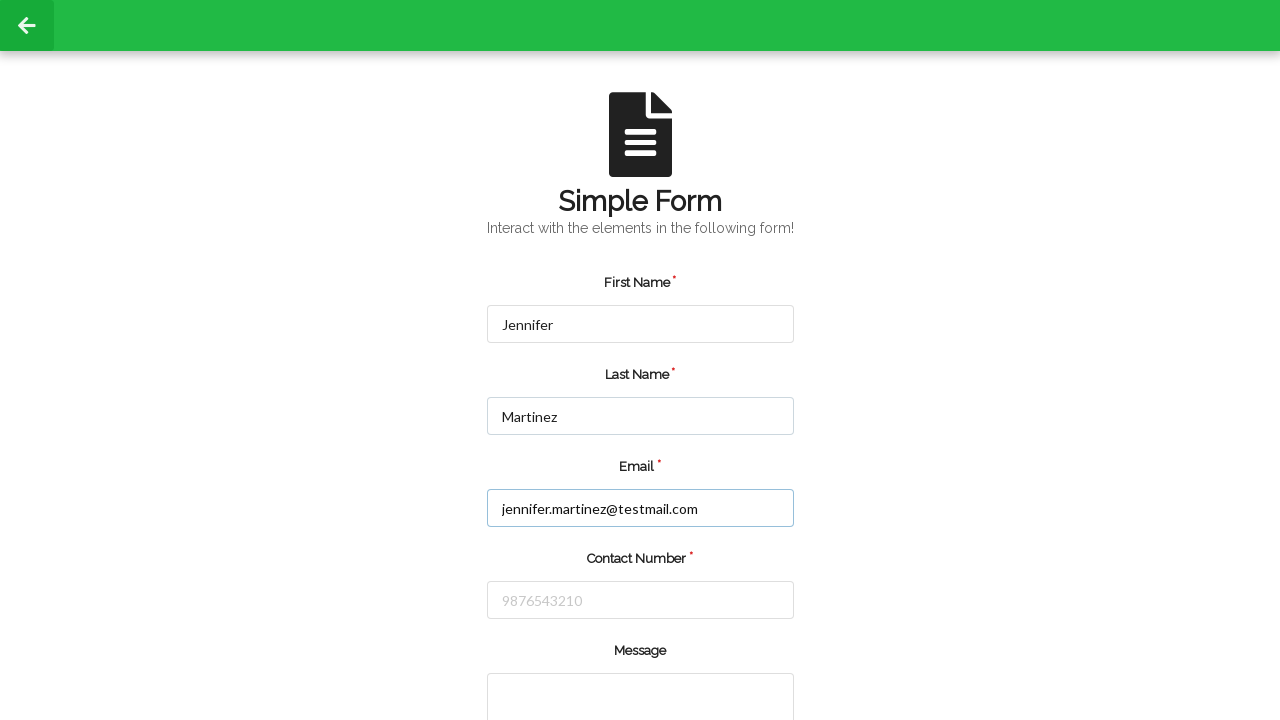

Filled phone number field with '5551234567' on #number
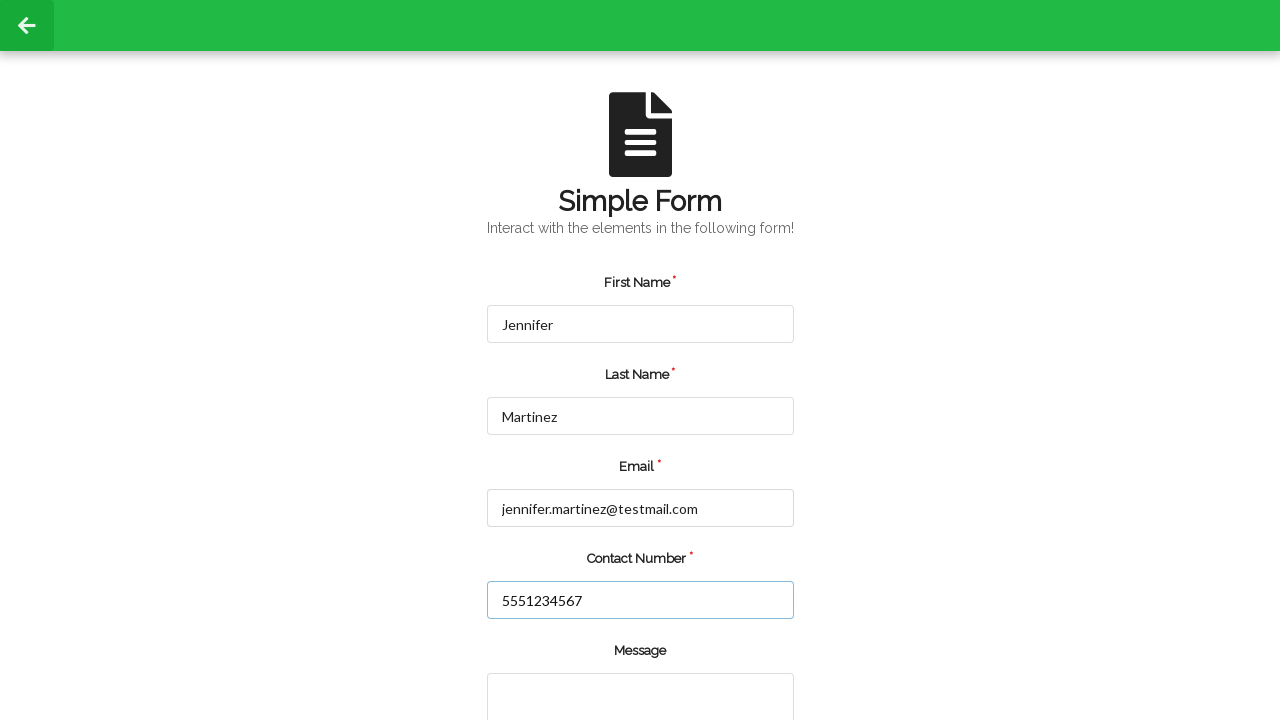

Clicked the submit button at (558, 660) on input.green
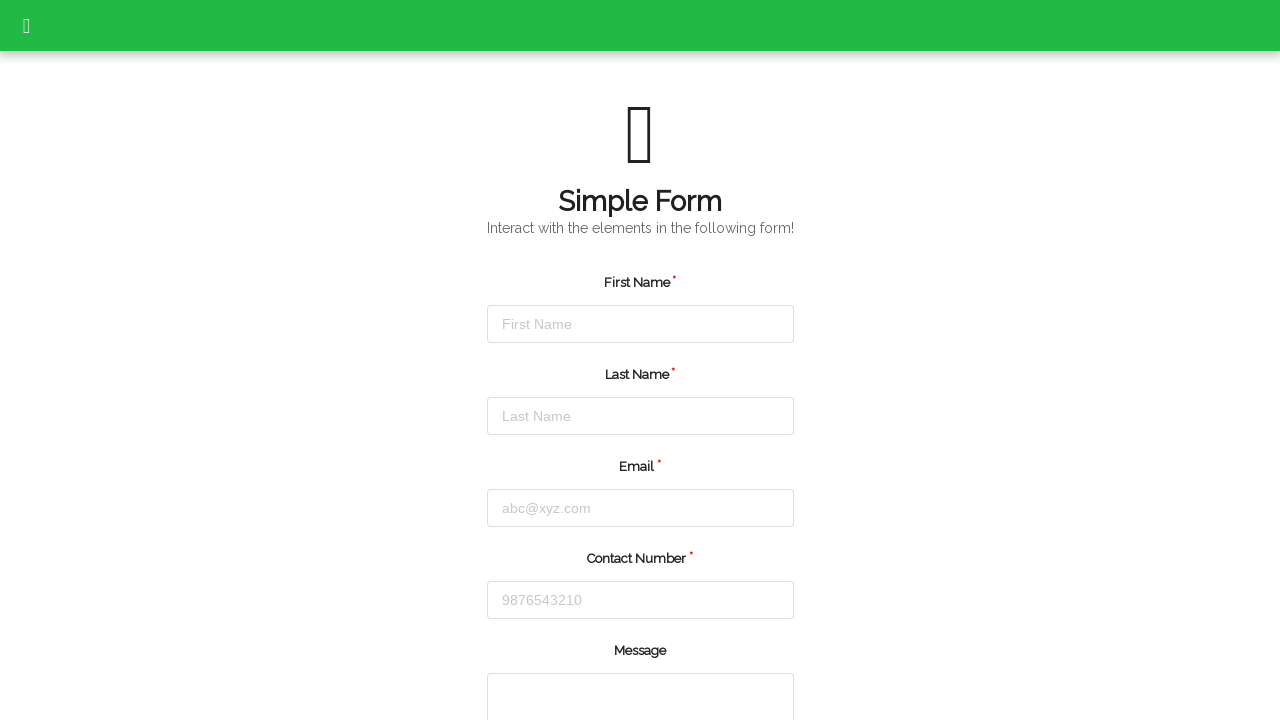

Set up alert dialog handler to accept alerts
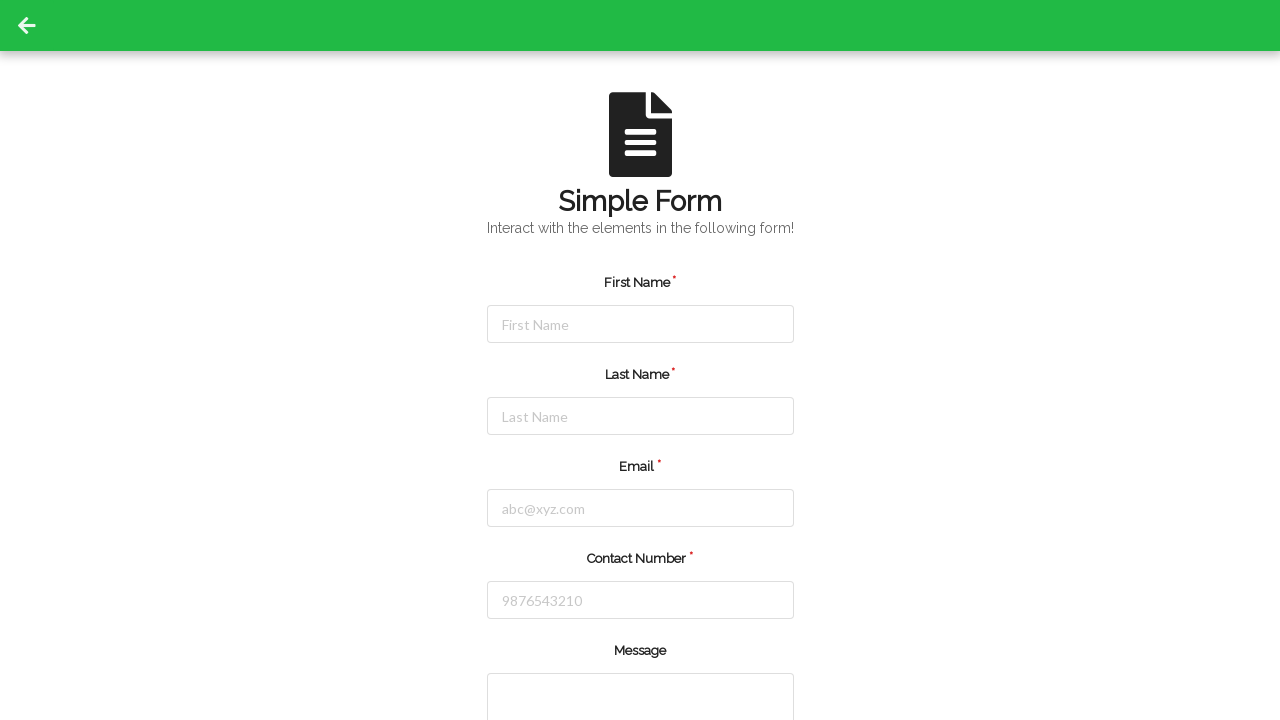

Waited for alert processing to complete
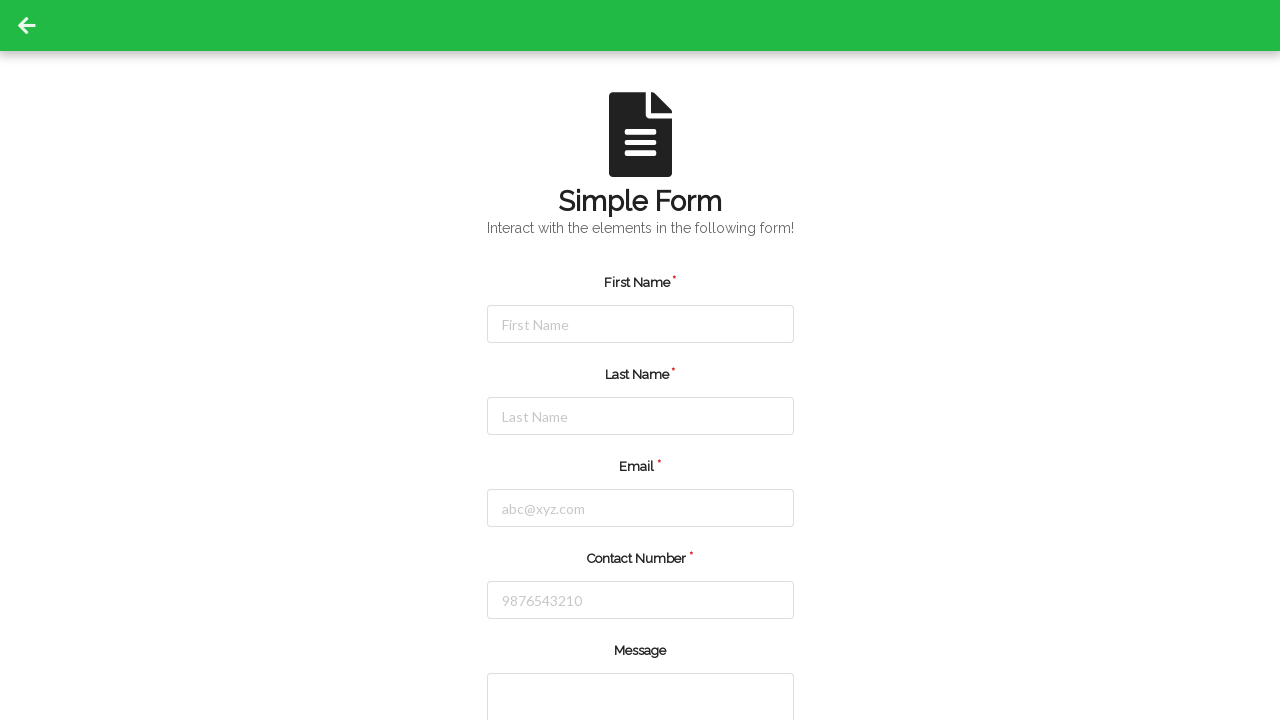

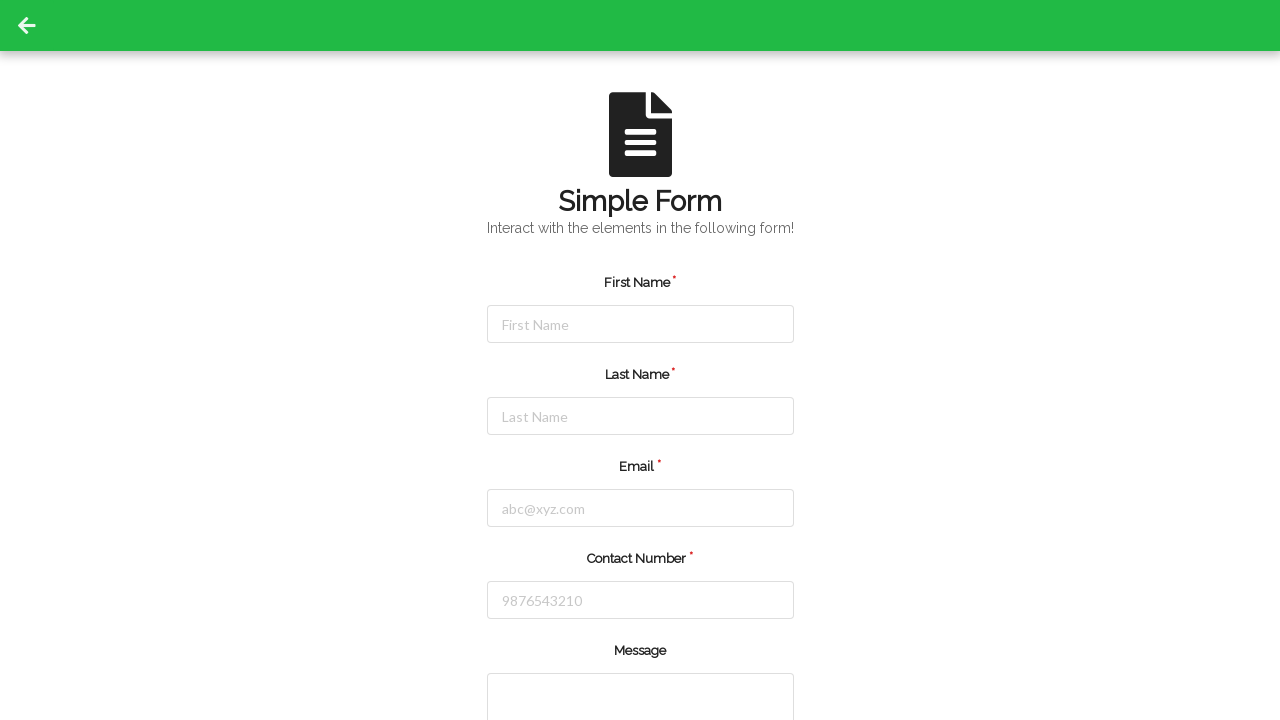